Pauses execution for 3 seconds and then verifies a late element is displayed

Starting URL: http://guinea-pig.webdriver.io/

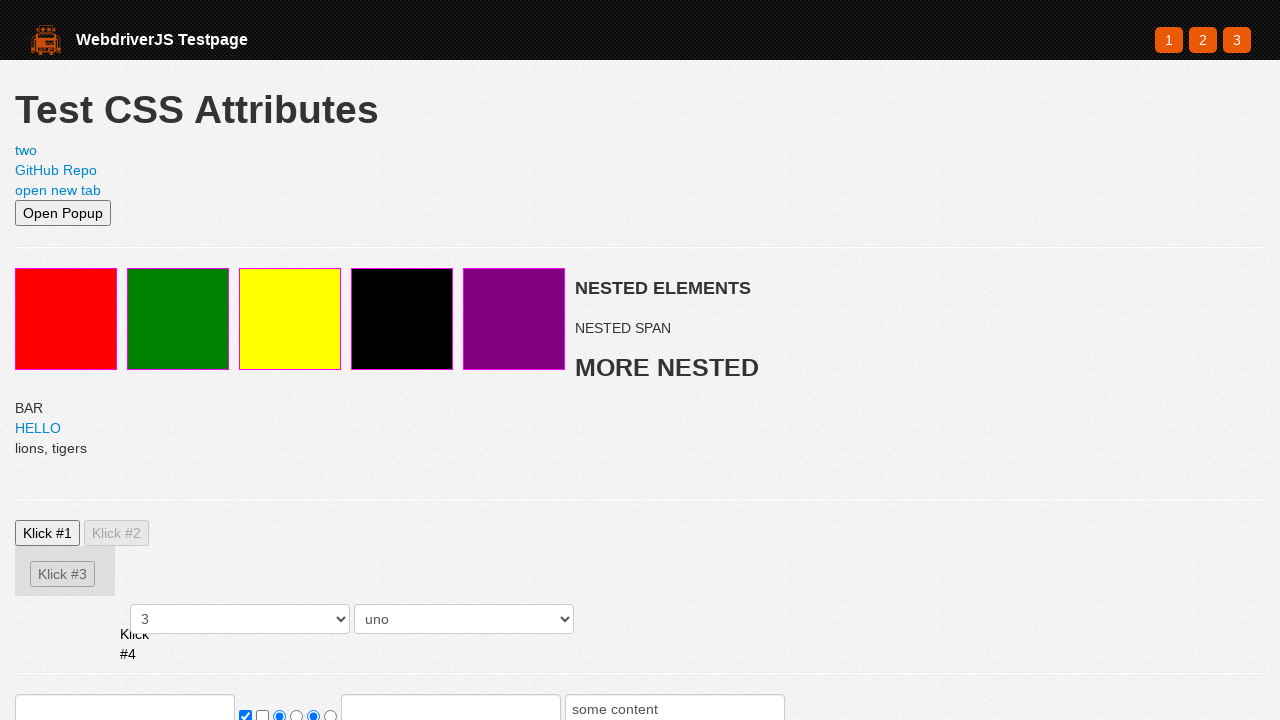

Navigated to guinea-pig.webdriver.io
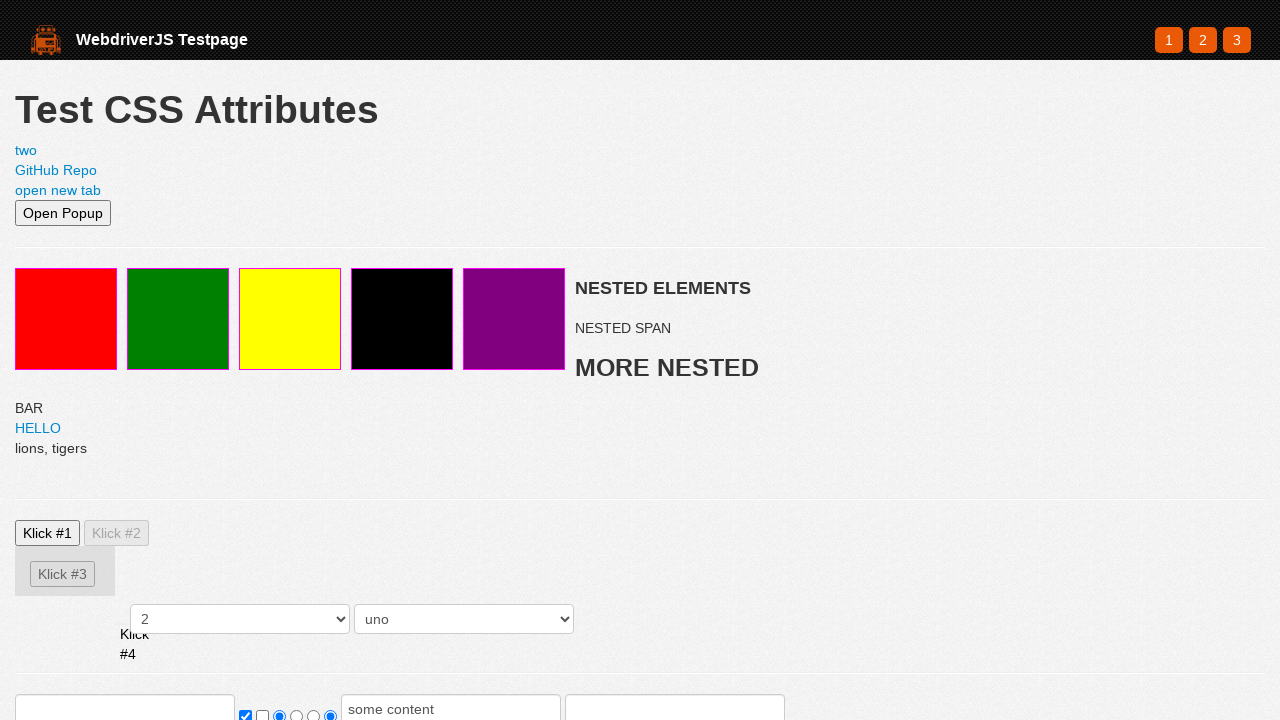

Paused execution for 3 seconds
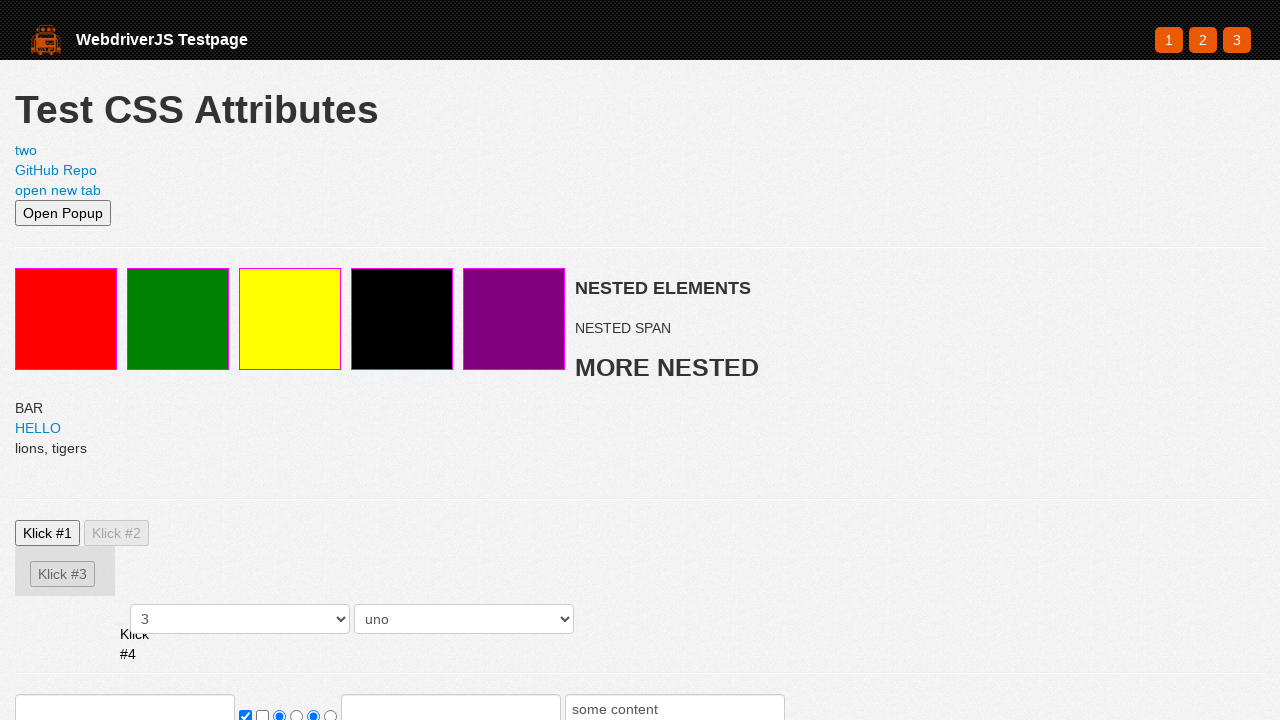

Late element appeared and is now visible
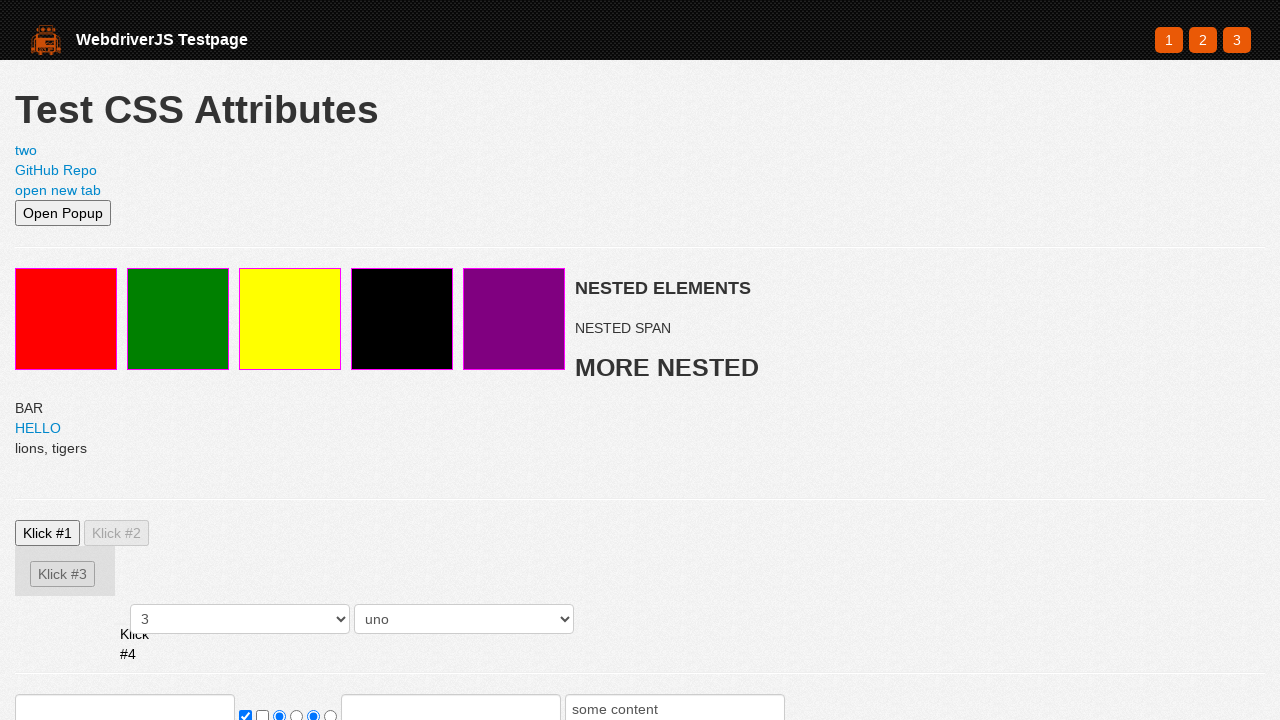

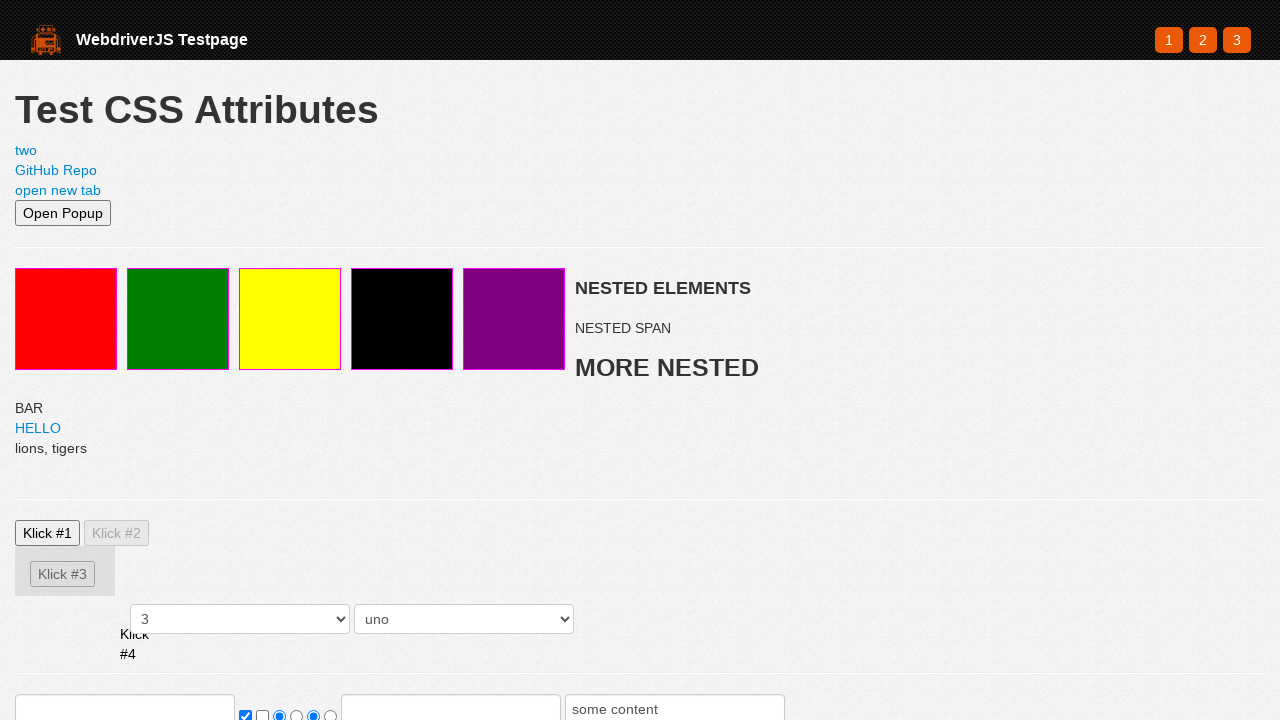